Tests waiting for an element's style attribute to change to a specific color (green)

Starting URL: https://kristinek.github.io/site/examples/sync

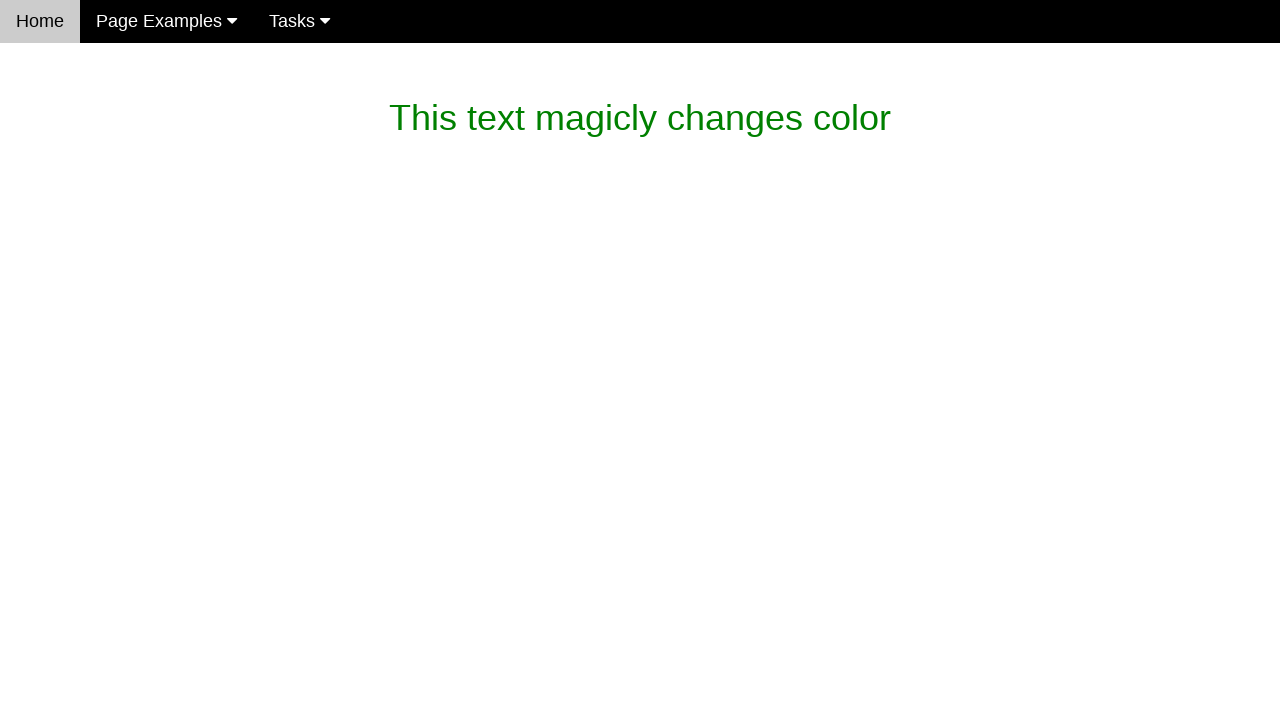

Waited for paragraph element's style.color to change to green
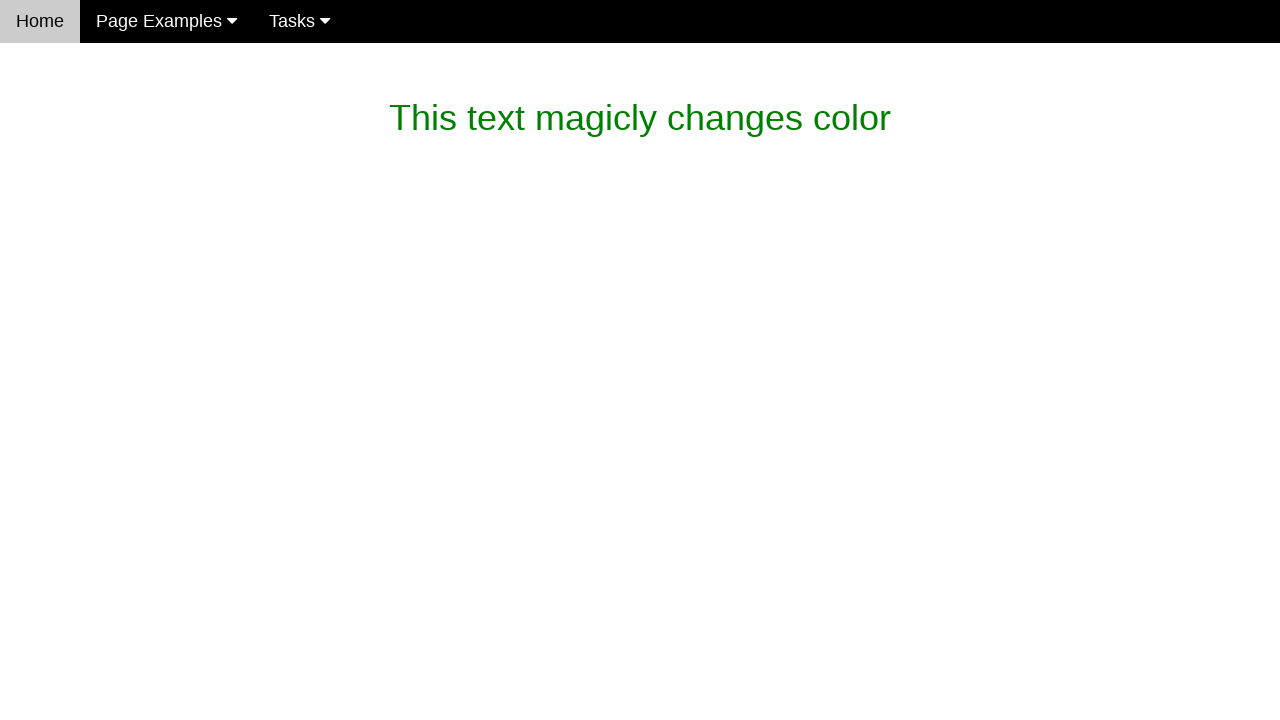

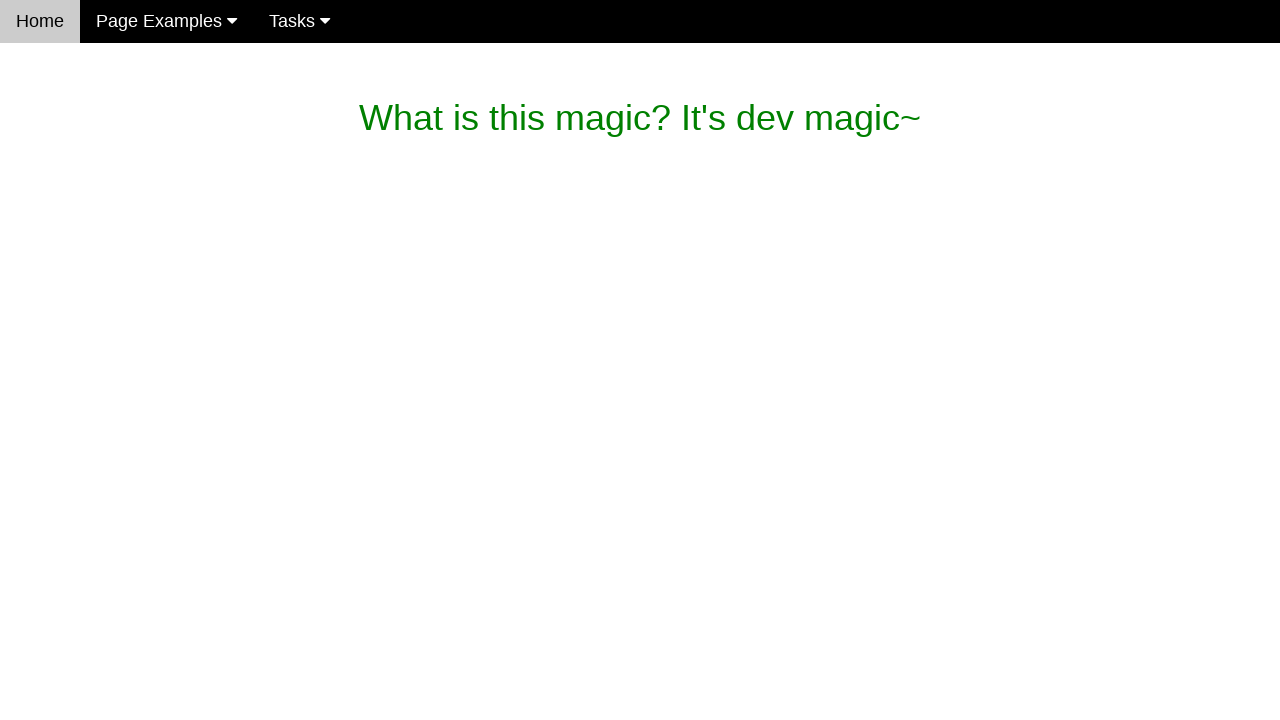